Tests adding an item (Broccoli - 1 Kg) to the shopping cart and then clicking the cart icon to view the cart.

Starting URL: https://rahulshettyacademy.com/seleniumPractise/#/

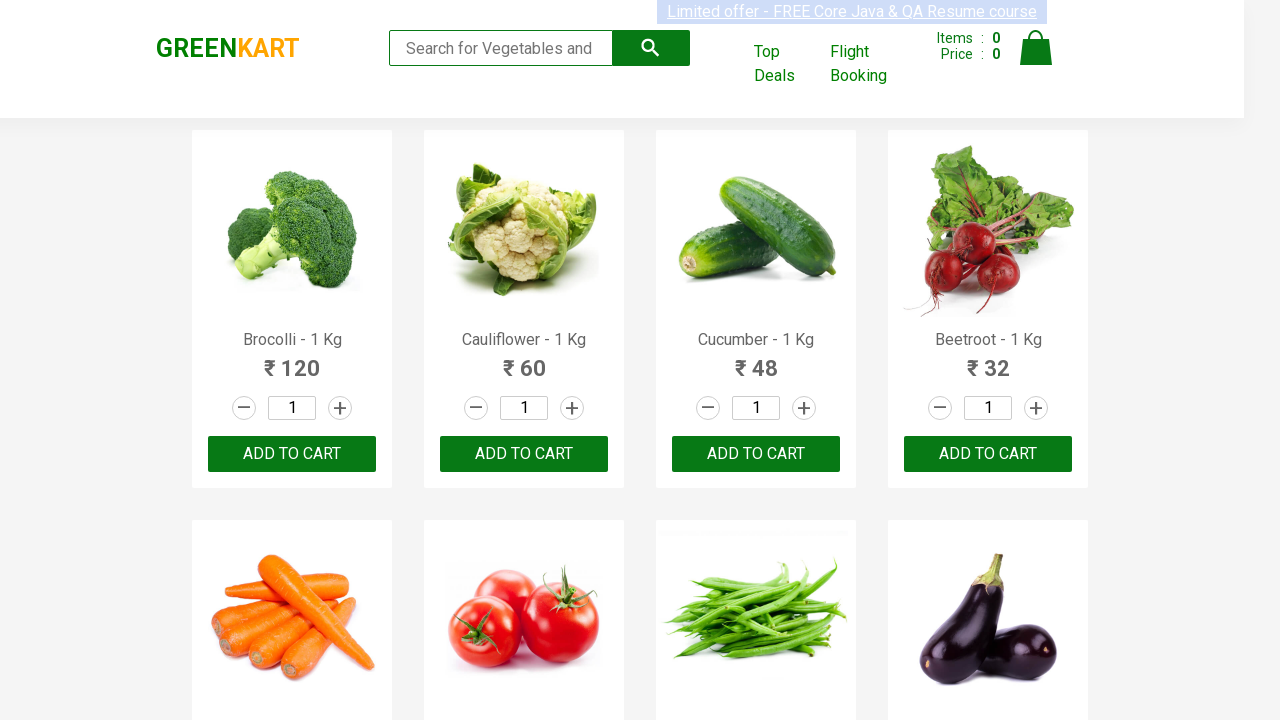

Clicked ADD TO CART button for Broccoli - 1 Kg at (292, 454) on xpath=//*[text()='Brocolli - 1 Kg']/parent::div//button
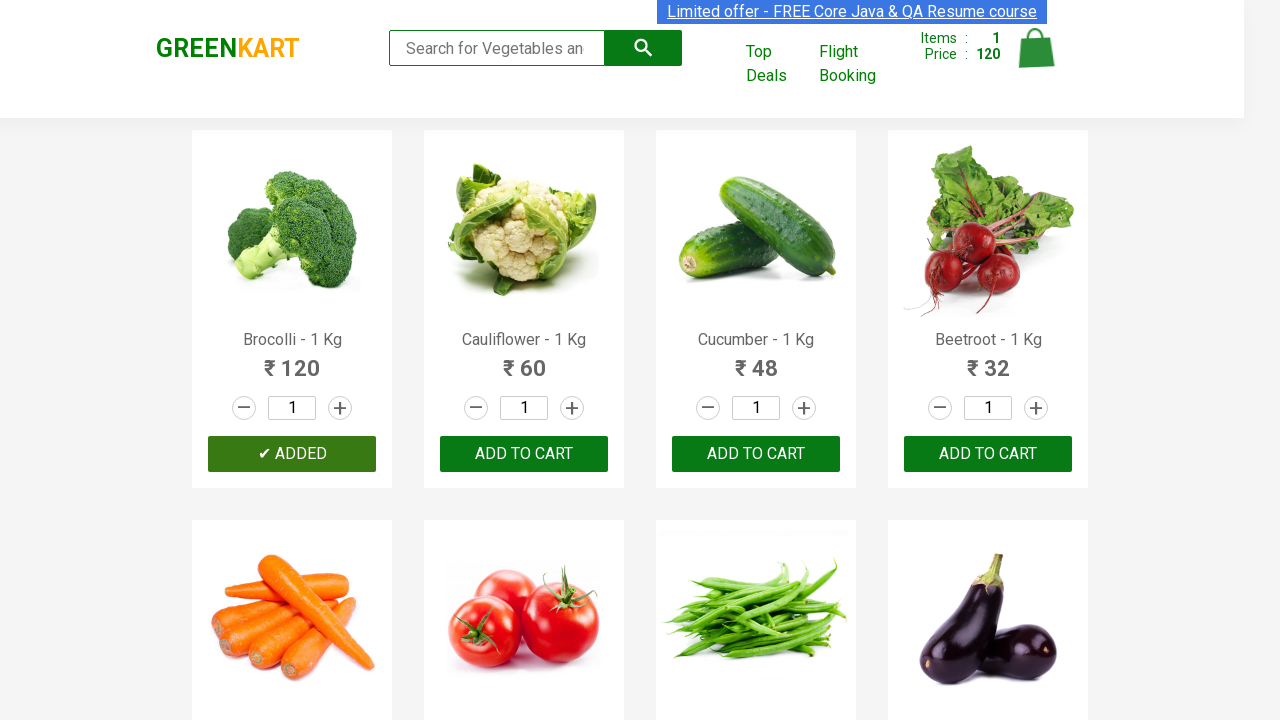

Clicked cart icon to view shopping cart at (1036, 48) on a.cart-icon img
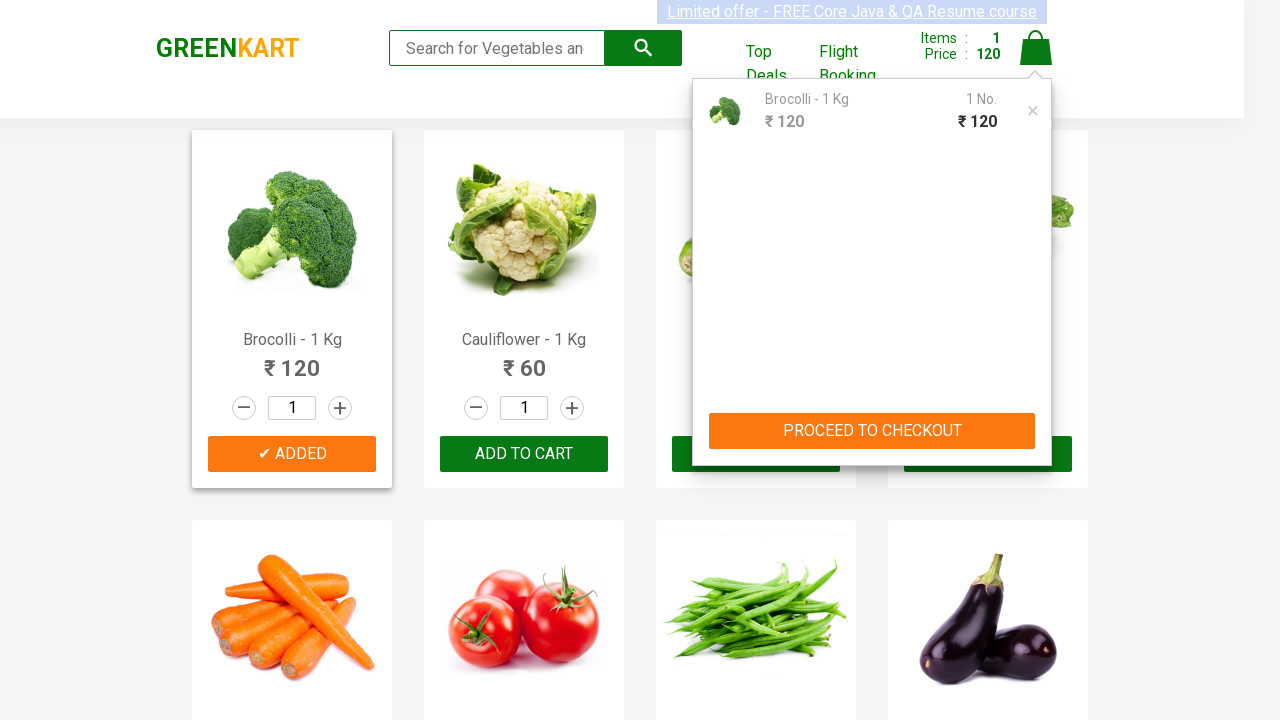

Waited for cart to update
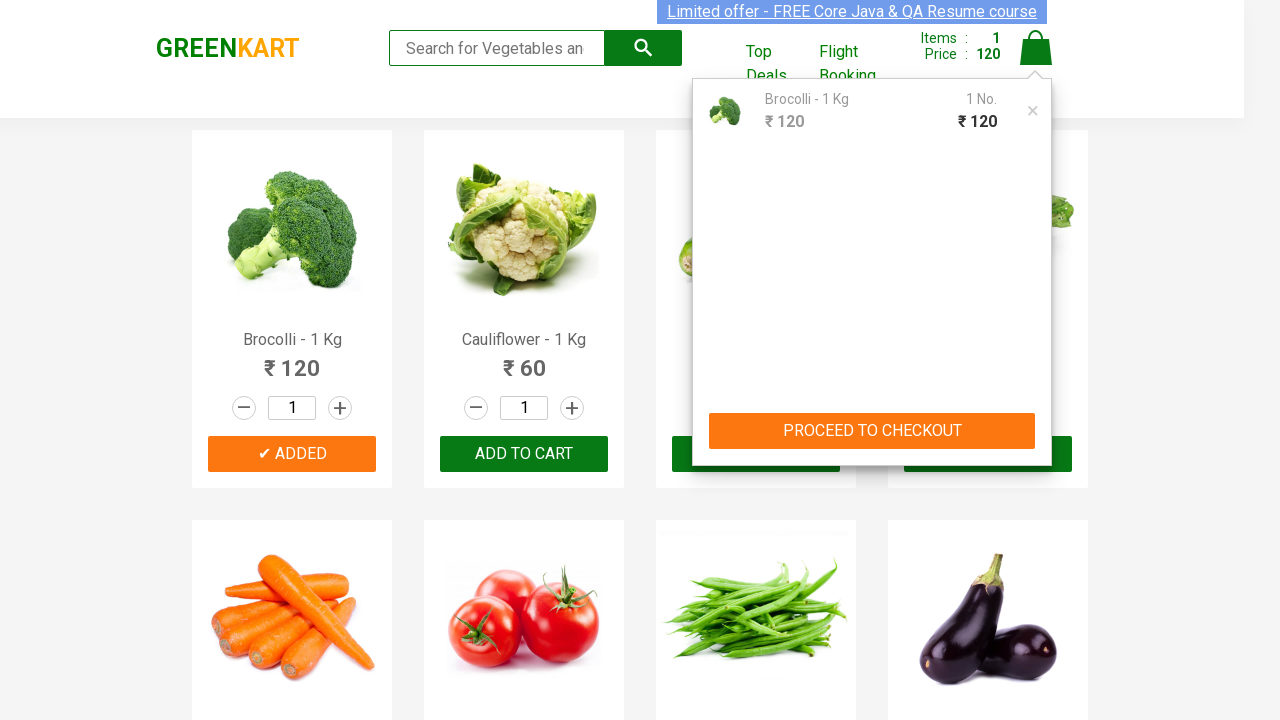

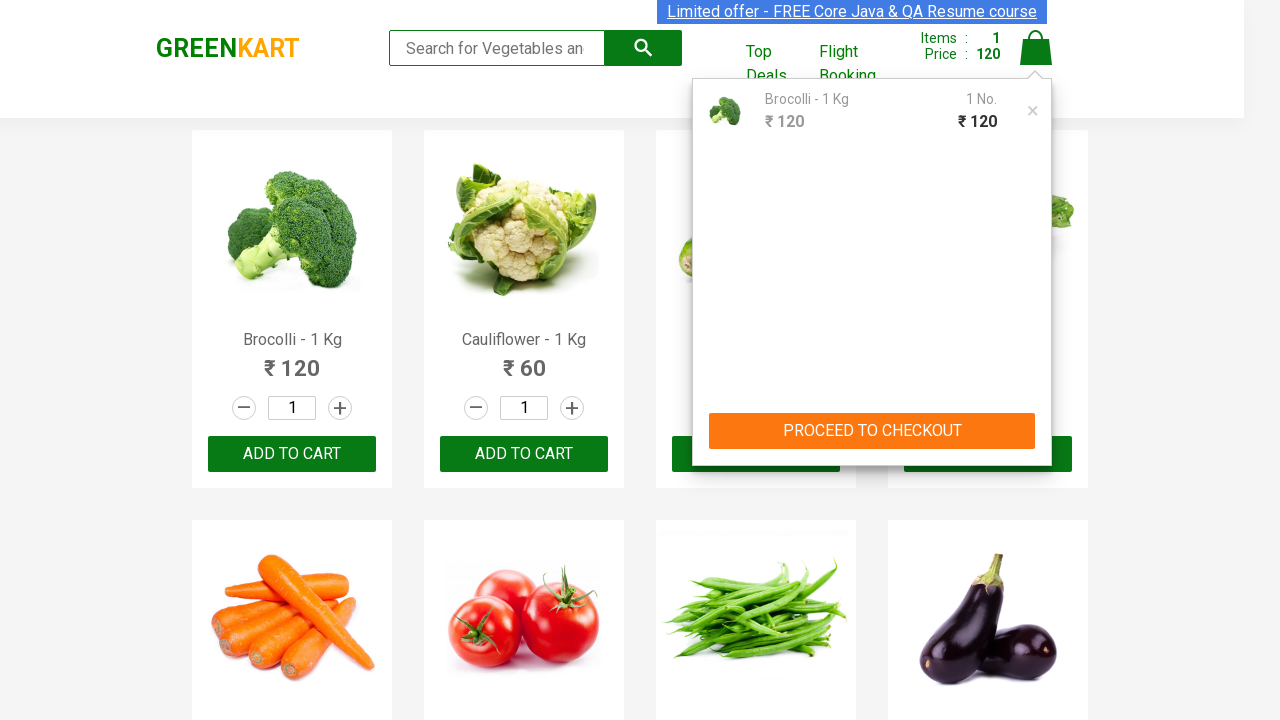